Tests file upload functionality on demoqa.com by clicking the upload button and selecting a file

Starting URL: https://demoqa.com/upload-download

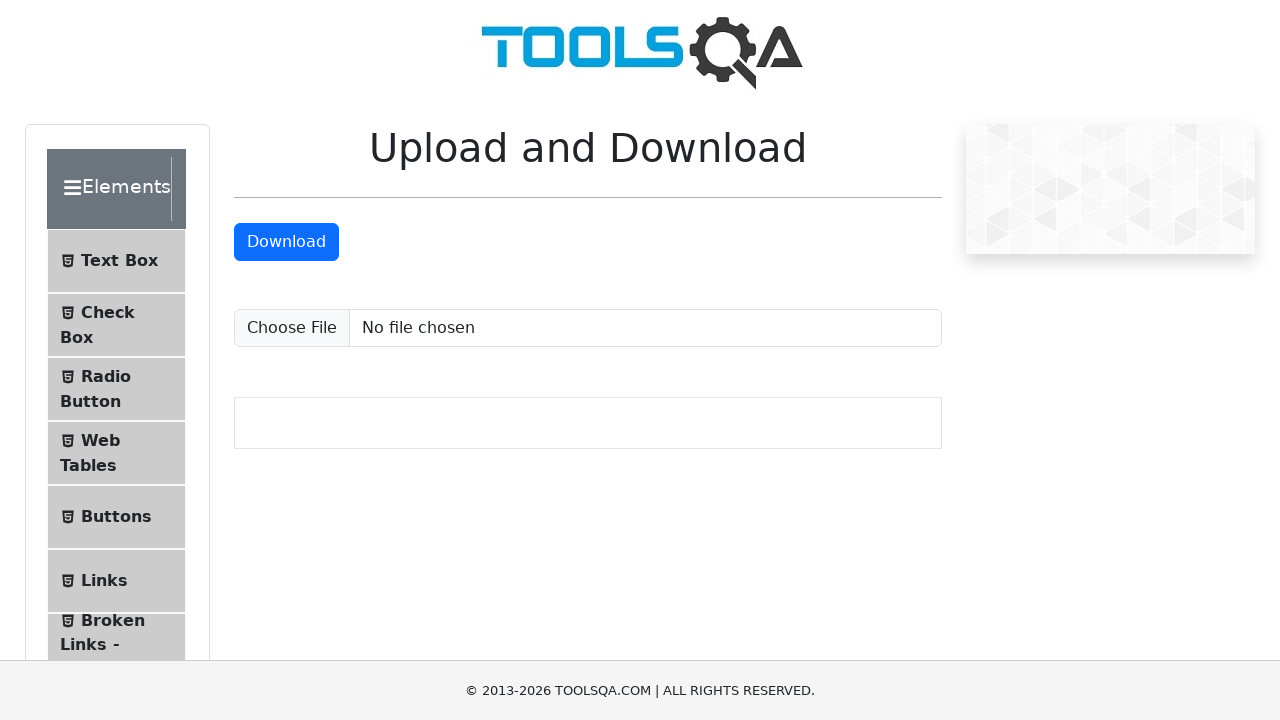

Located file upload input element
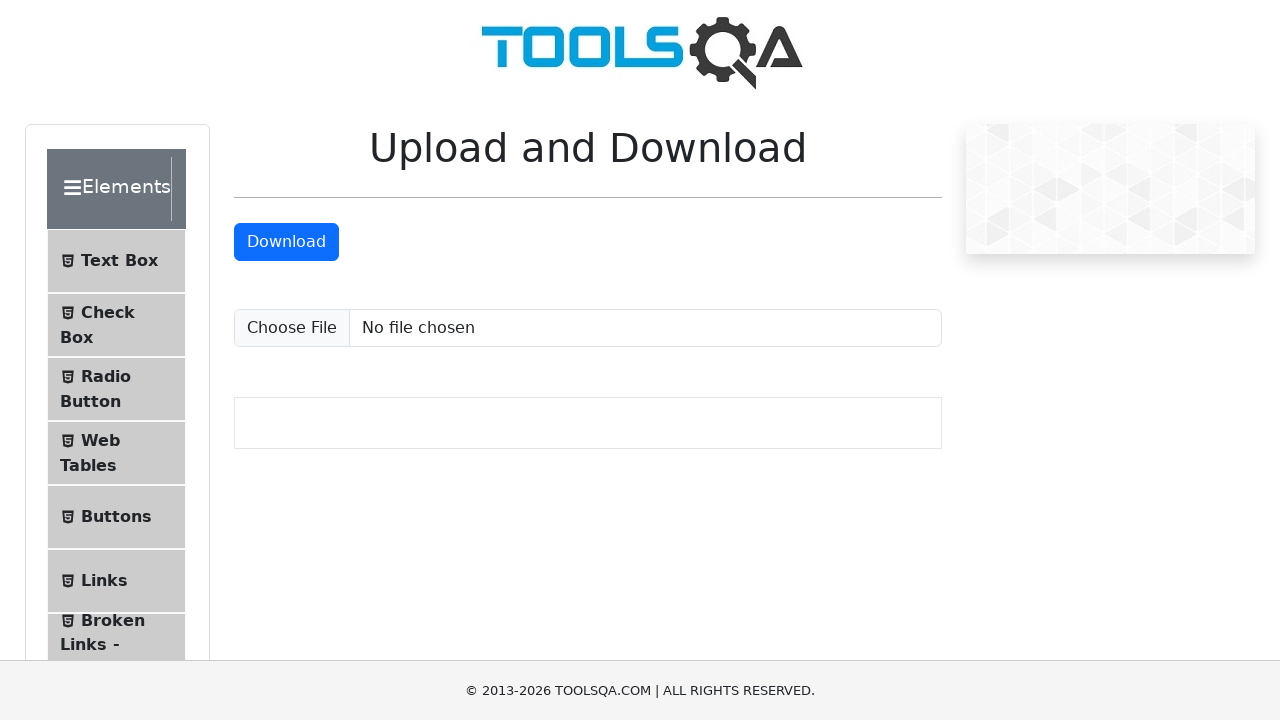

Cleared any existing files from input
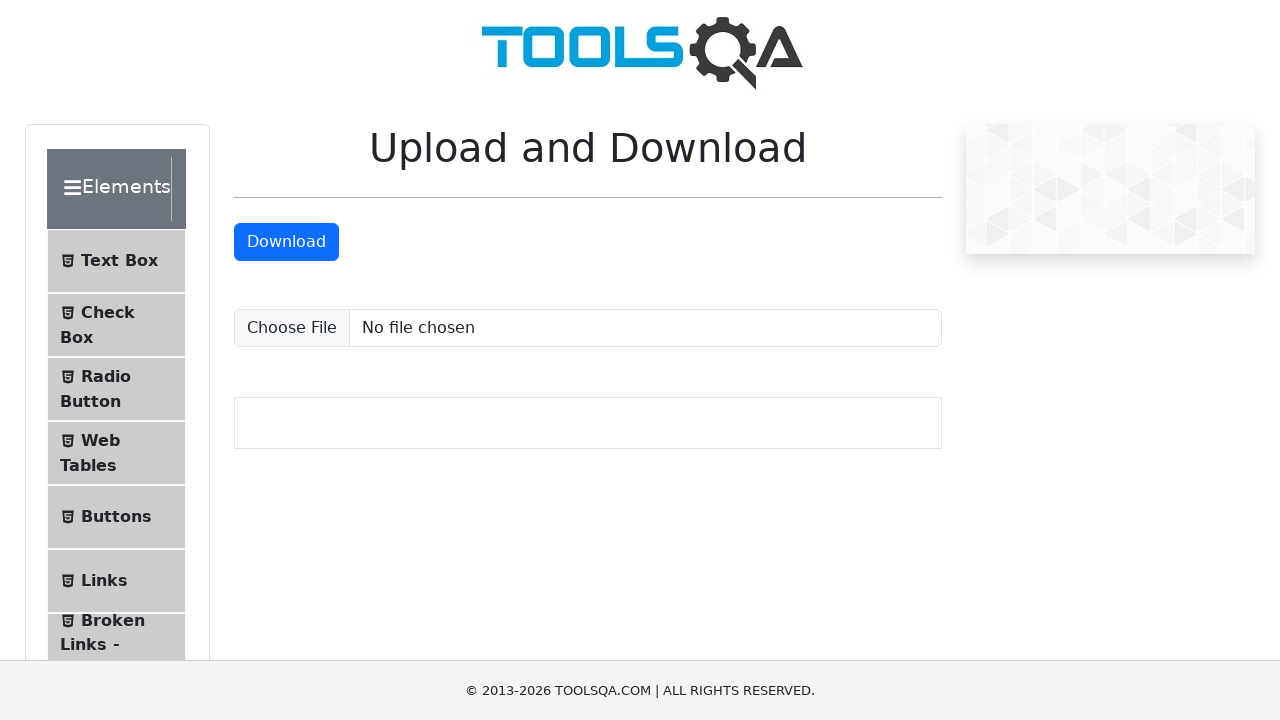

Set sample.png file to upload input
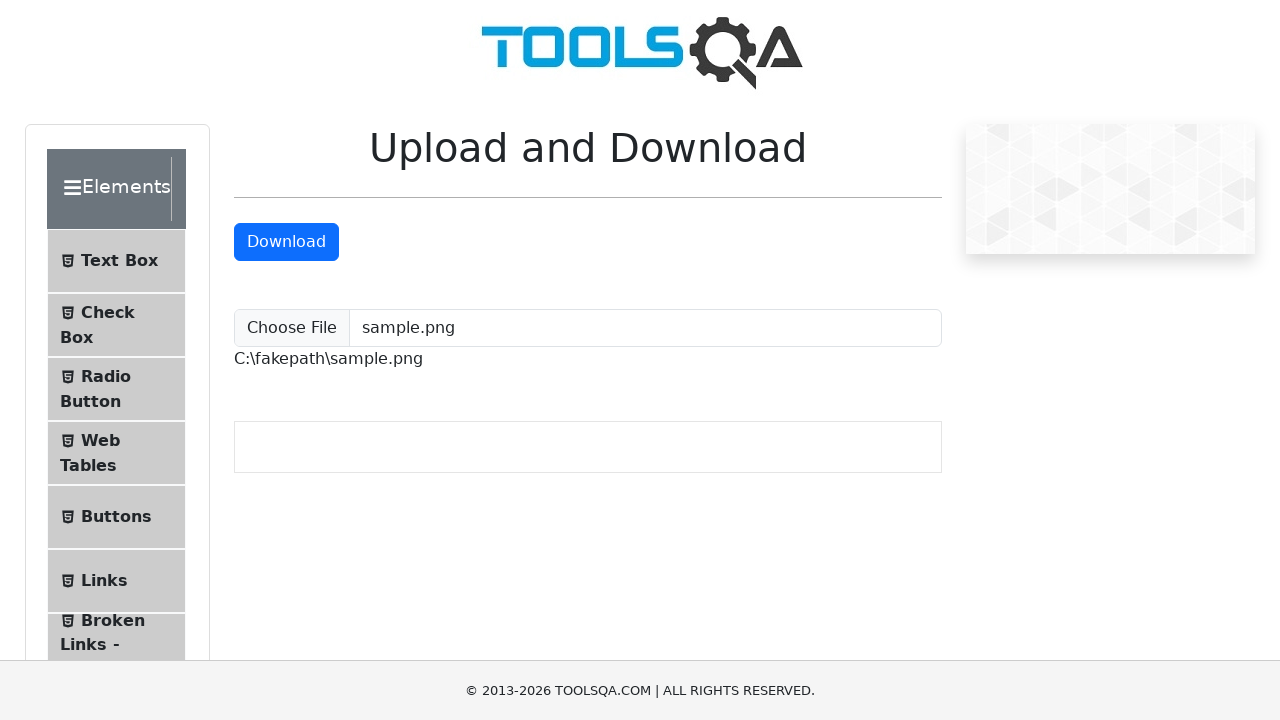

File upload completed and upload path displayed
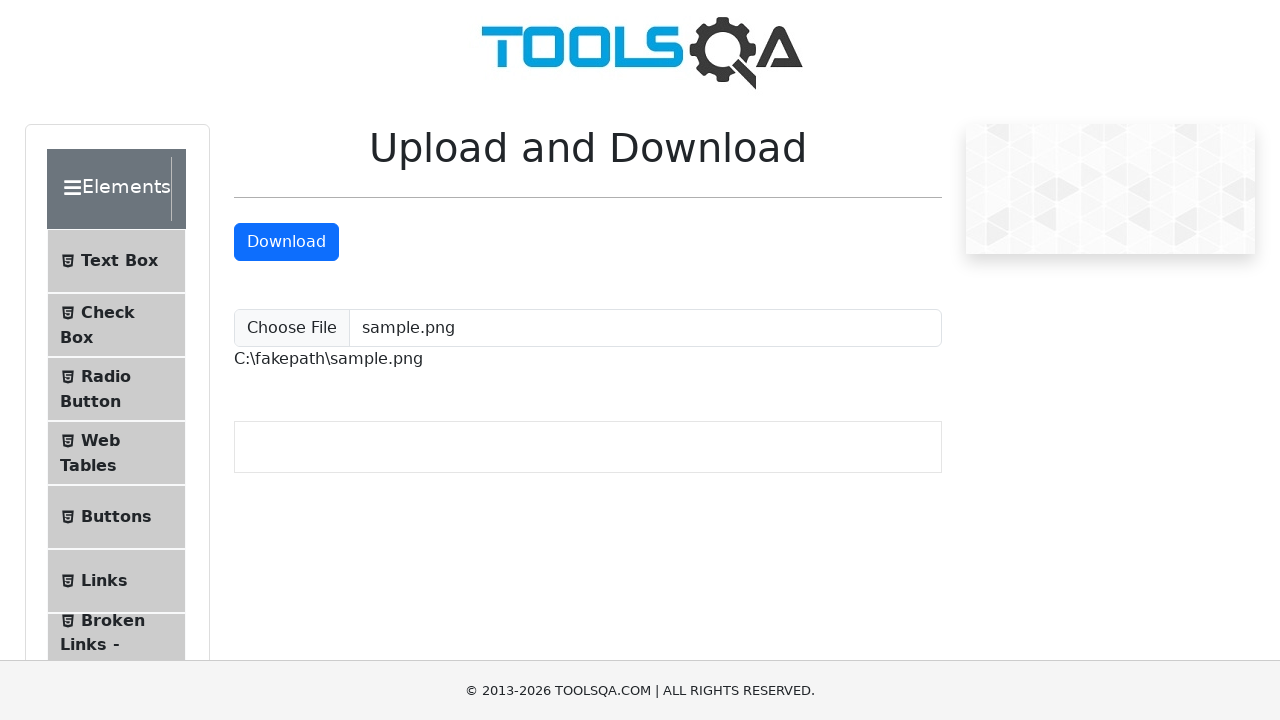

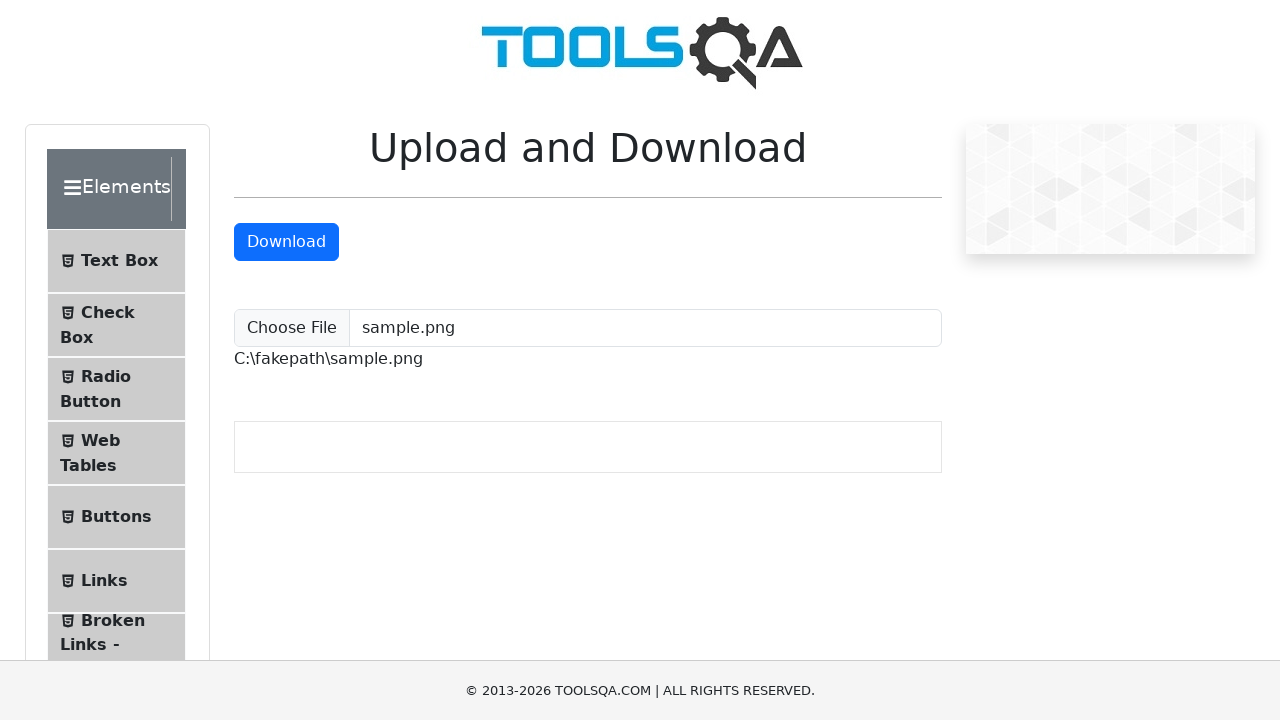